Tests drag and drop between two columns

Starting URL: http://the-internet.herokuapp.com/drag_and_drop

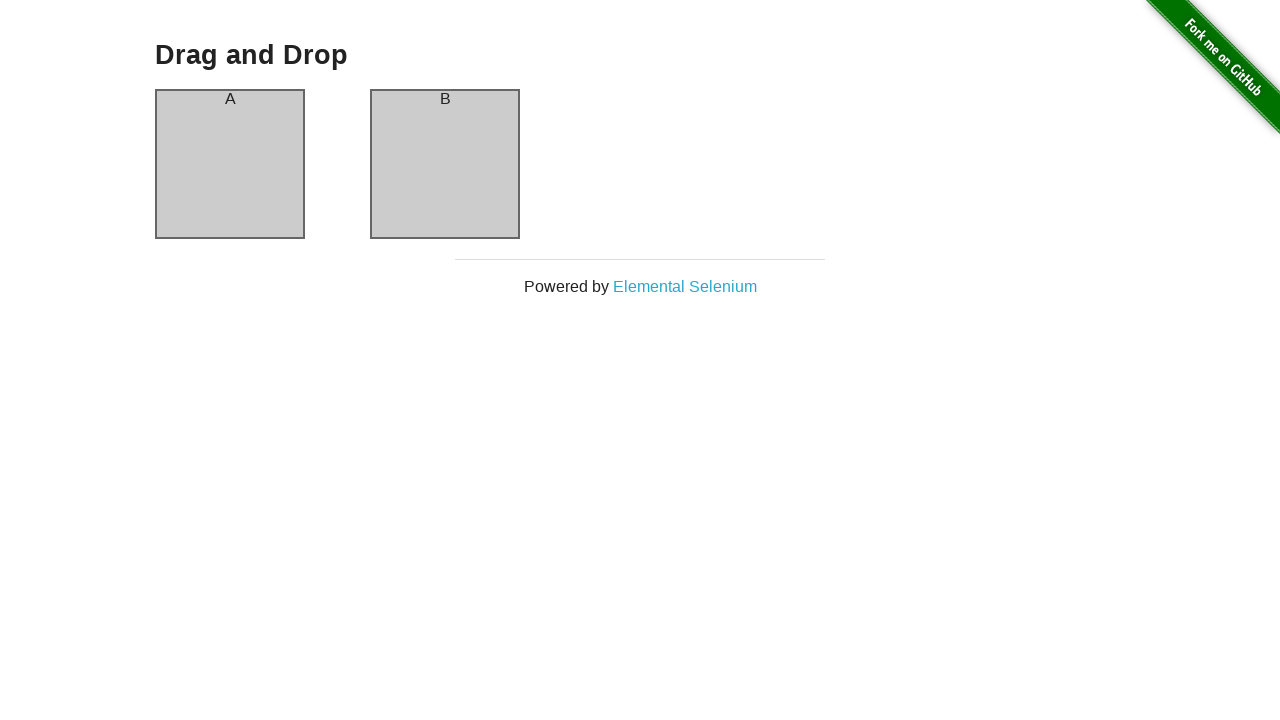

Column A element loaded
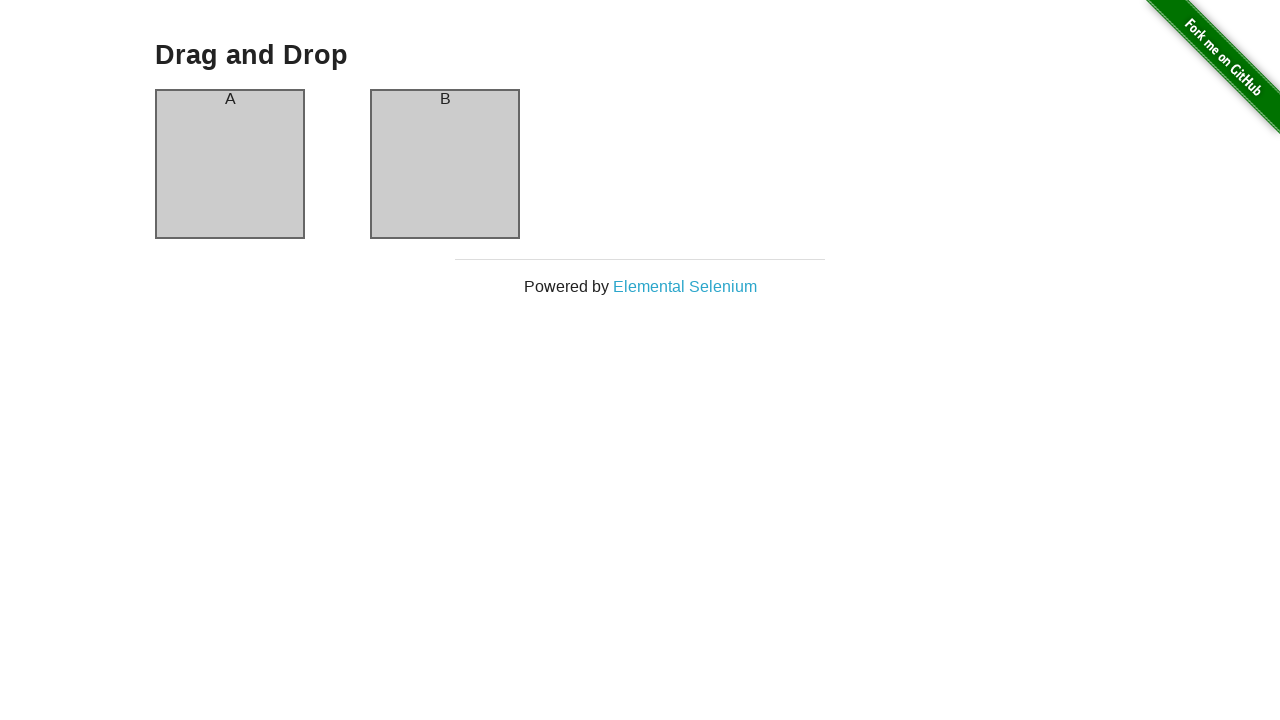

Column B element loaded
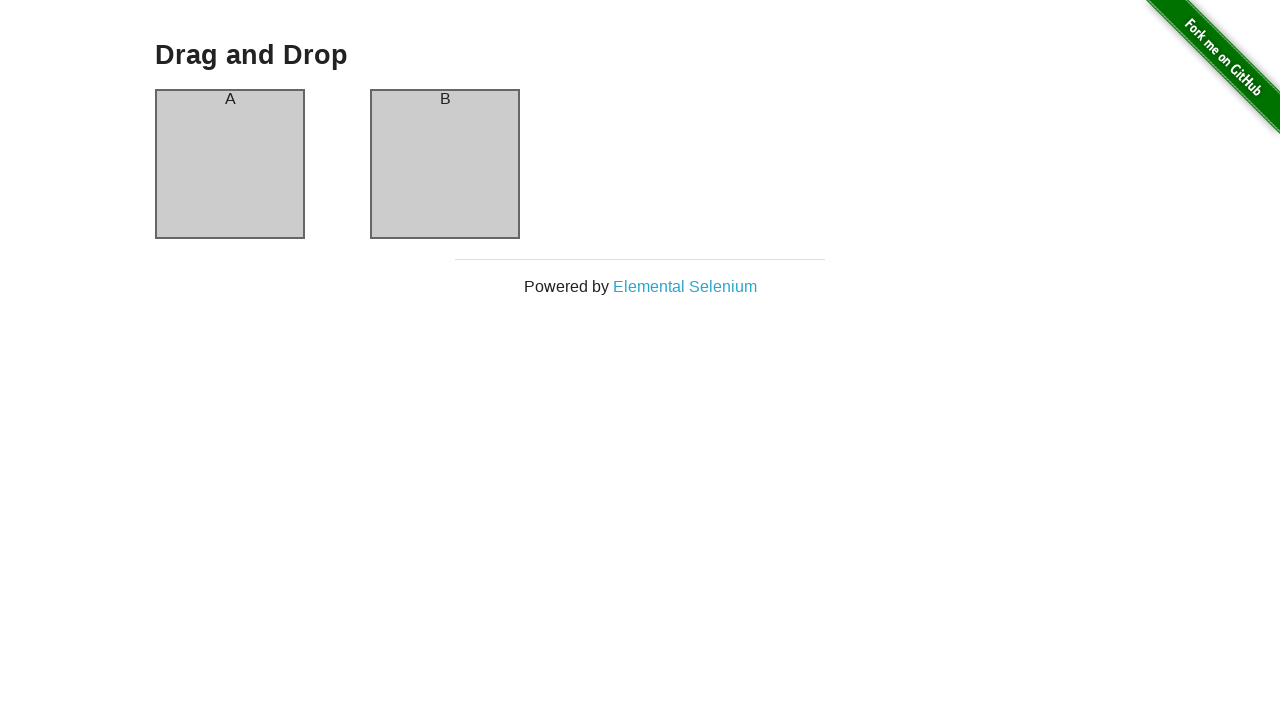

Dragged column A to column B at (445, 164)
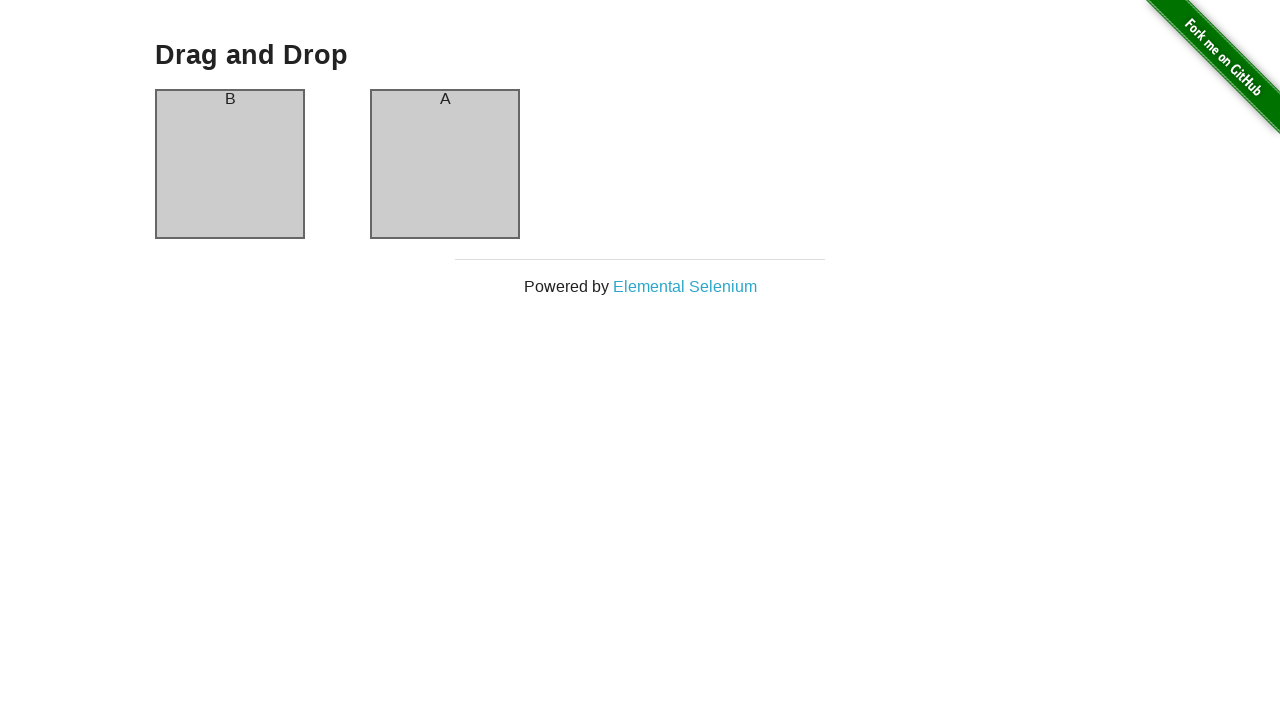

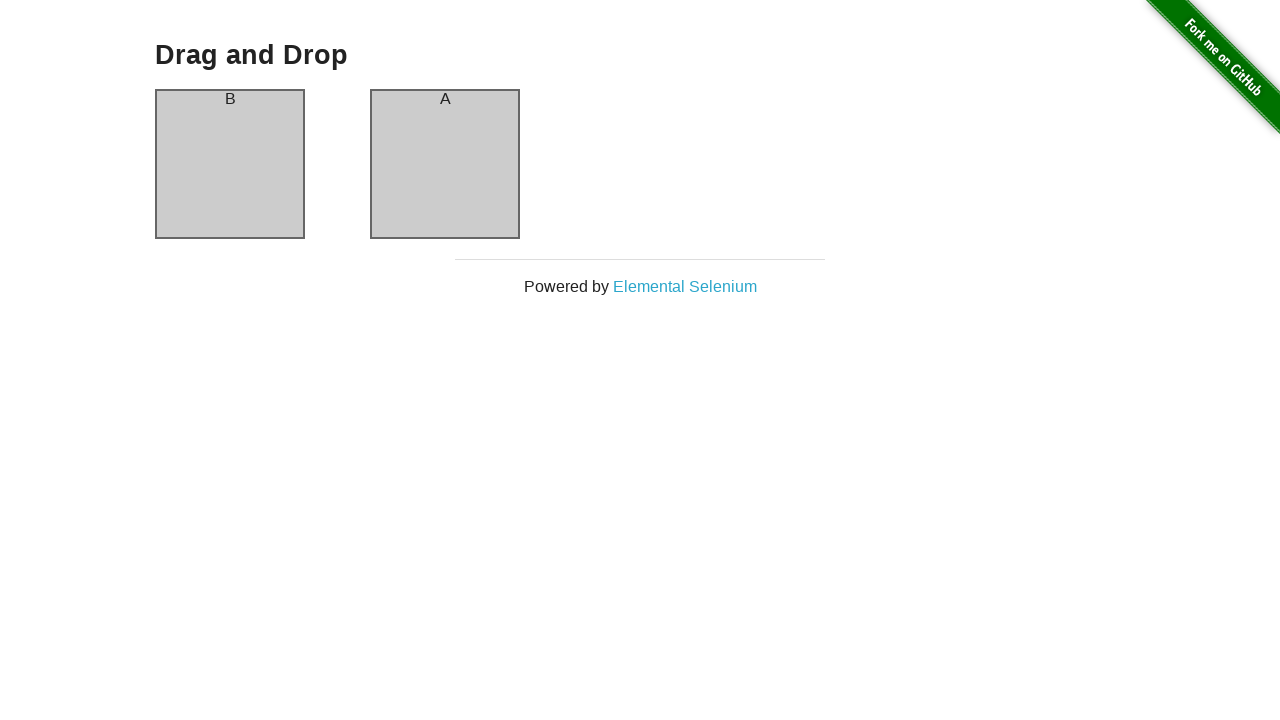